Tests the add/remove elements functionality by clicking the Add Element button, verifying the Delete button appears, clicking Delete, and verifying the page header is still visible.

Starting URL: https://the-internet.herokuapp.com/add_remove_elements/

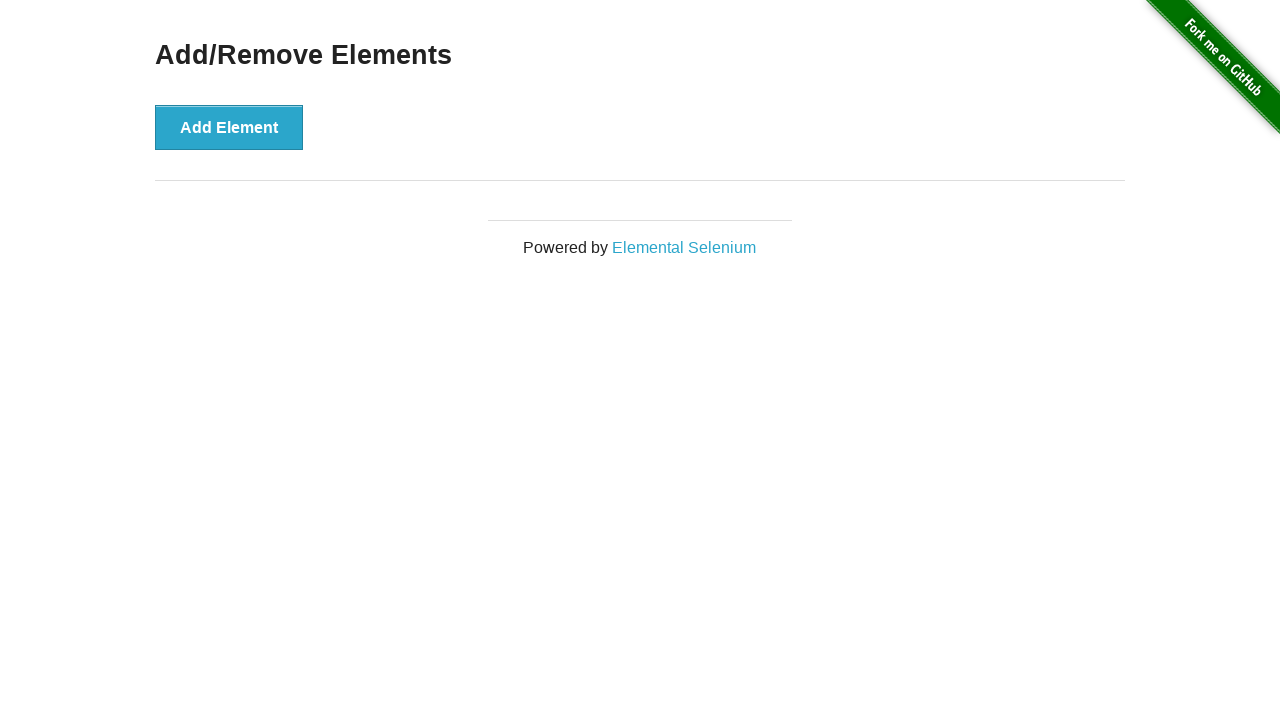

Clicked the 'Add Element' button at (229, 127) on xpath=//*[text()='Add Element']
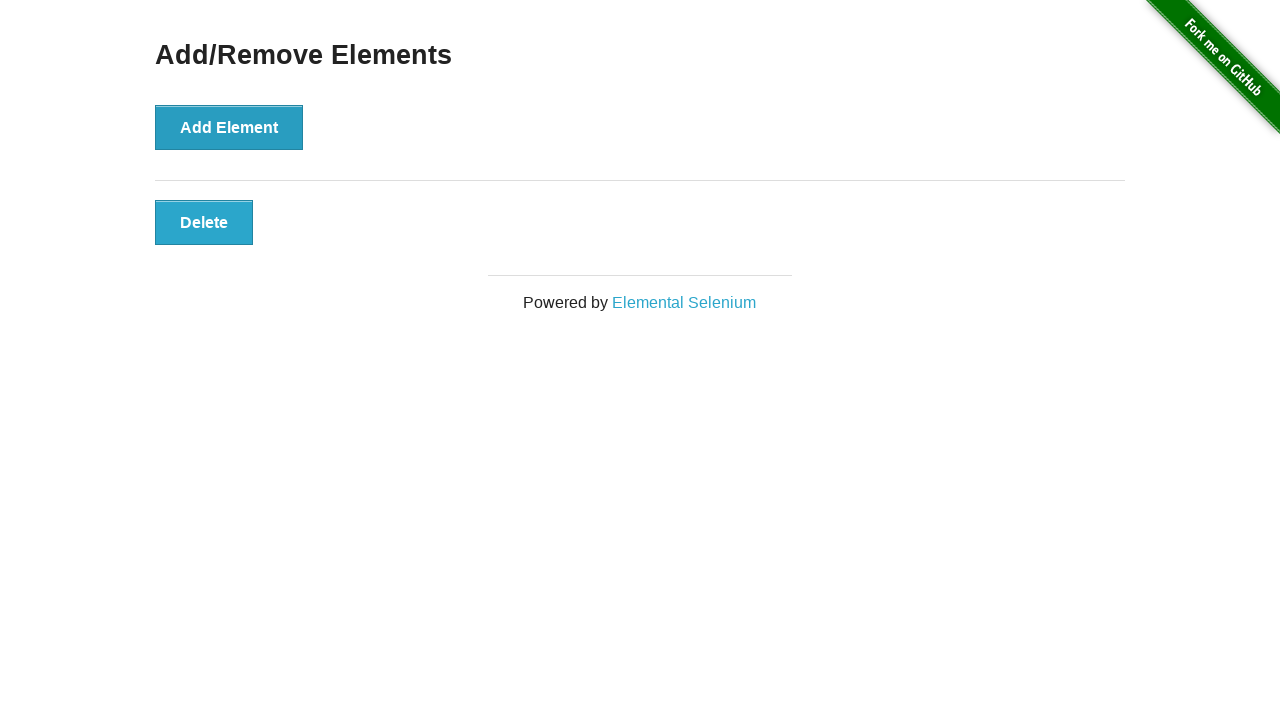

Delete button appeared and is now visible
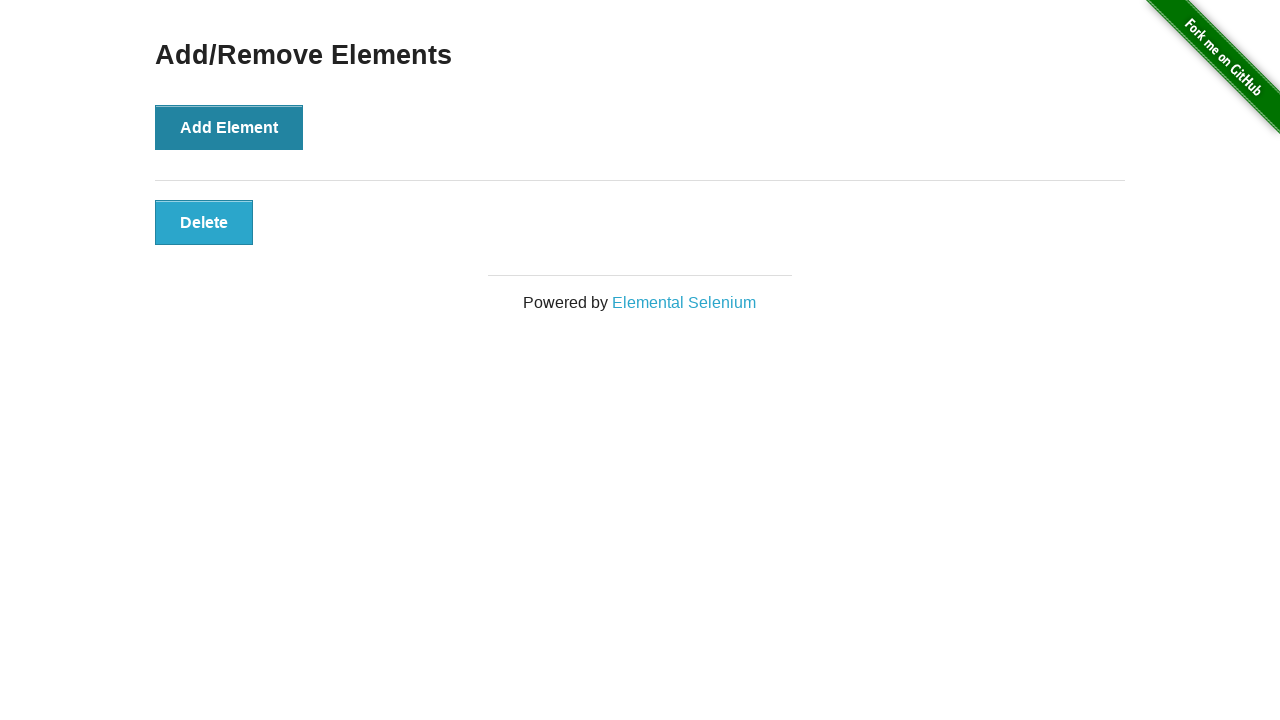

Clicked the Delete button to remove the element at (204, 222) on .added-manually
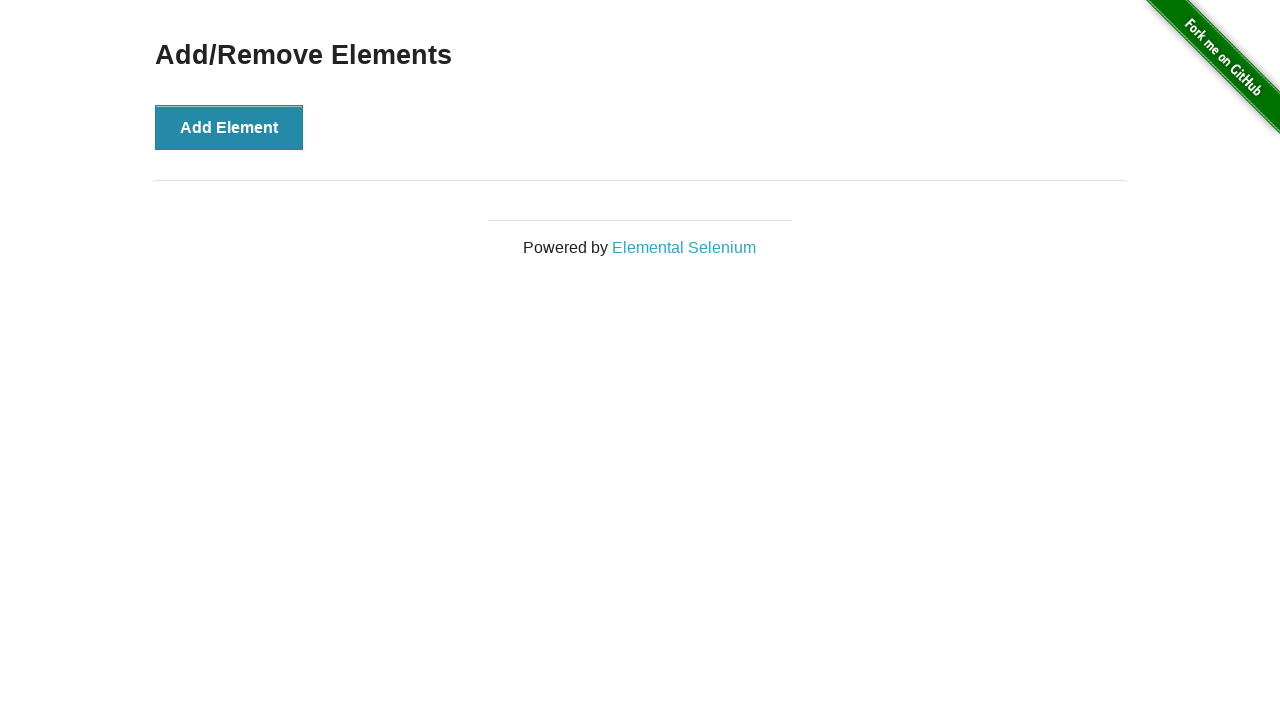

Verified 'Add/Remove Elements' heading is still visible after deletion
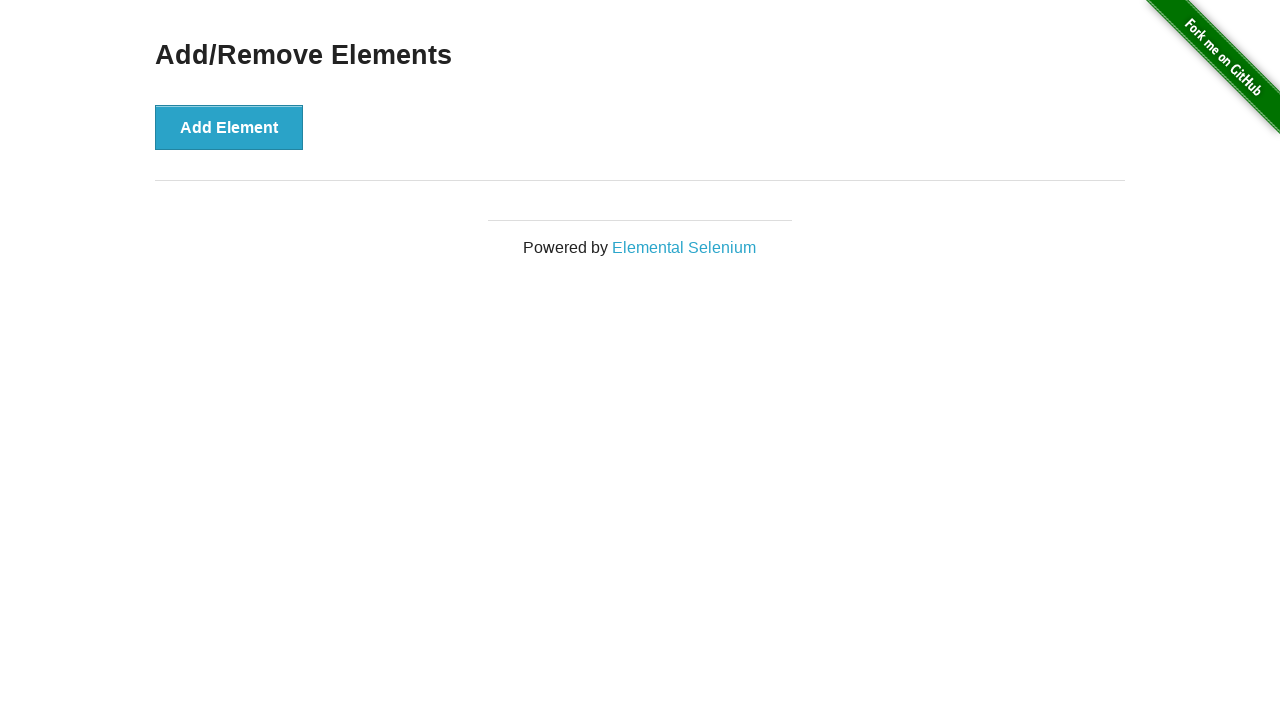

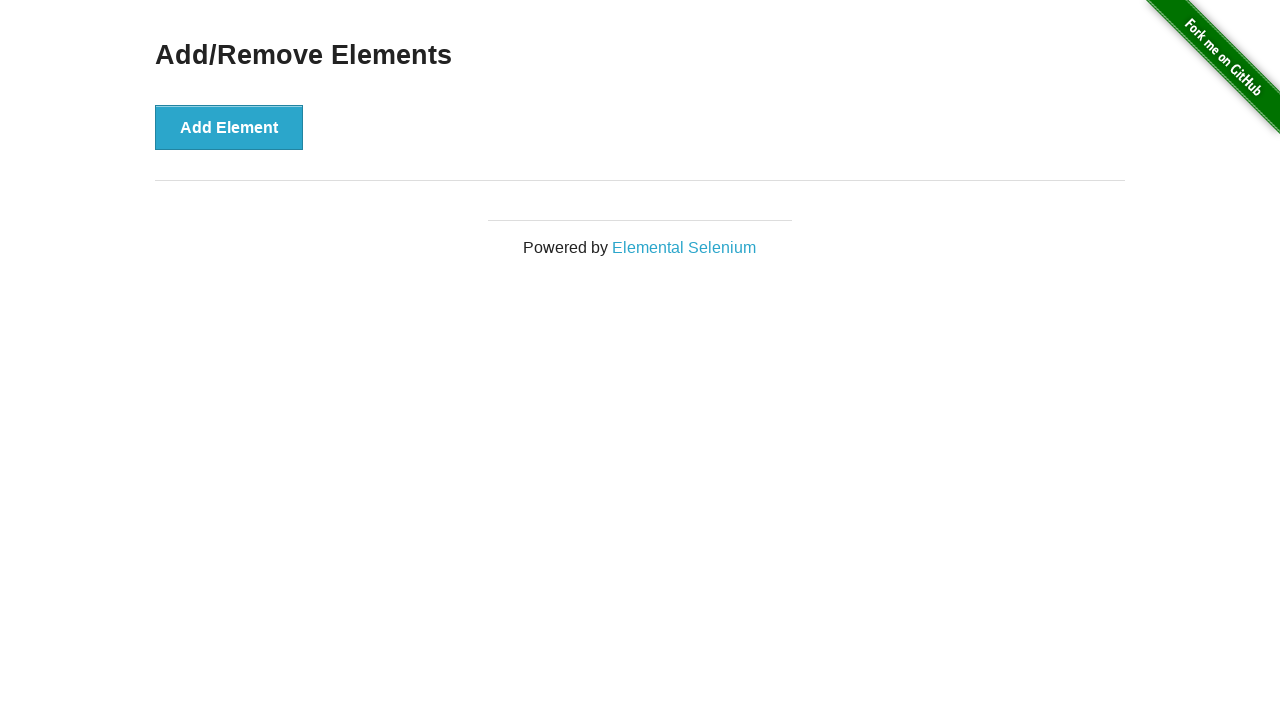